Navigates to Screener.in, clicks on the explore/screens section, then iterates through available stock screen links by clicking each one and navigating back to verify navigation works correctly.

Starting URL: https://www.screener.in

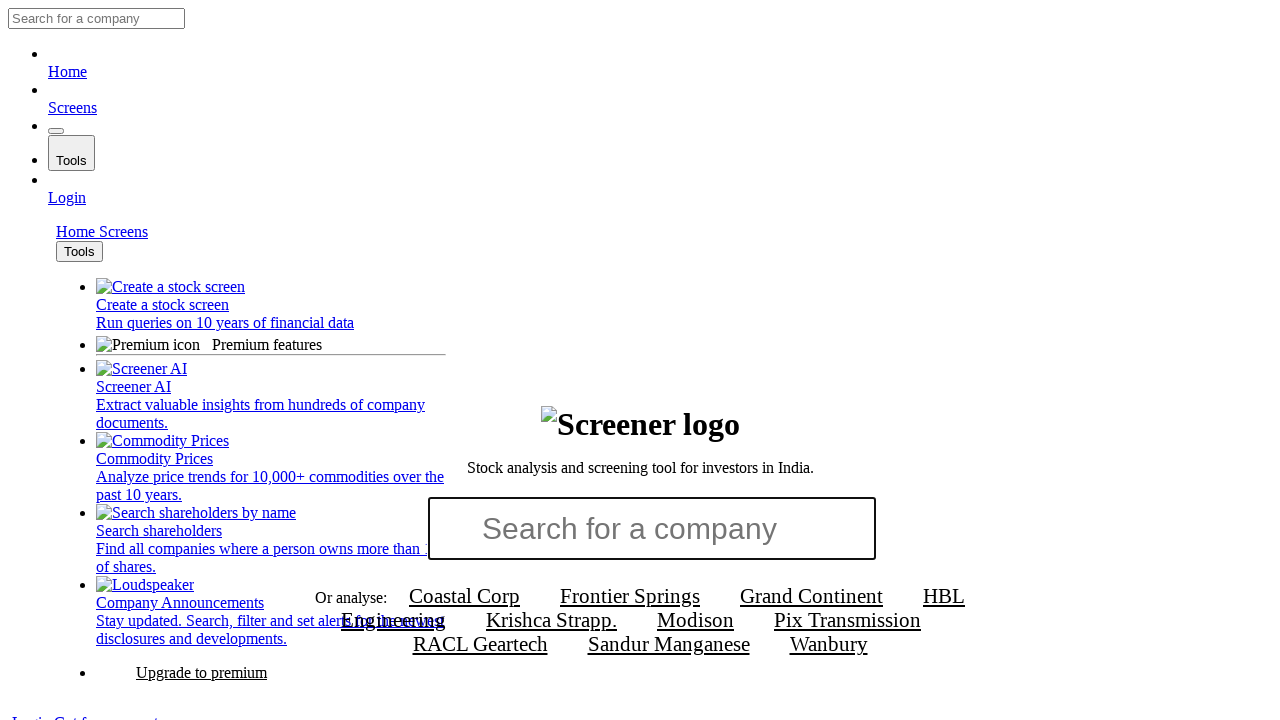

Clicked on explore/screens link at (72, 108) on a[href='/explore/']
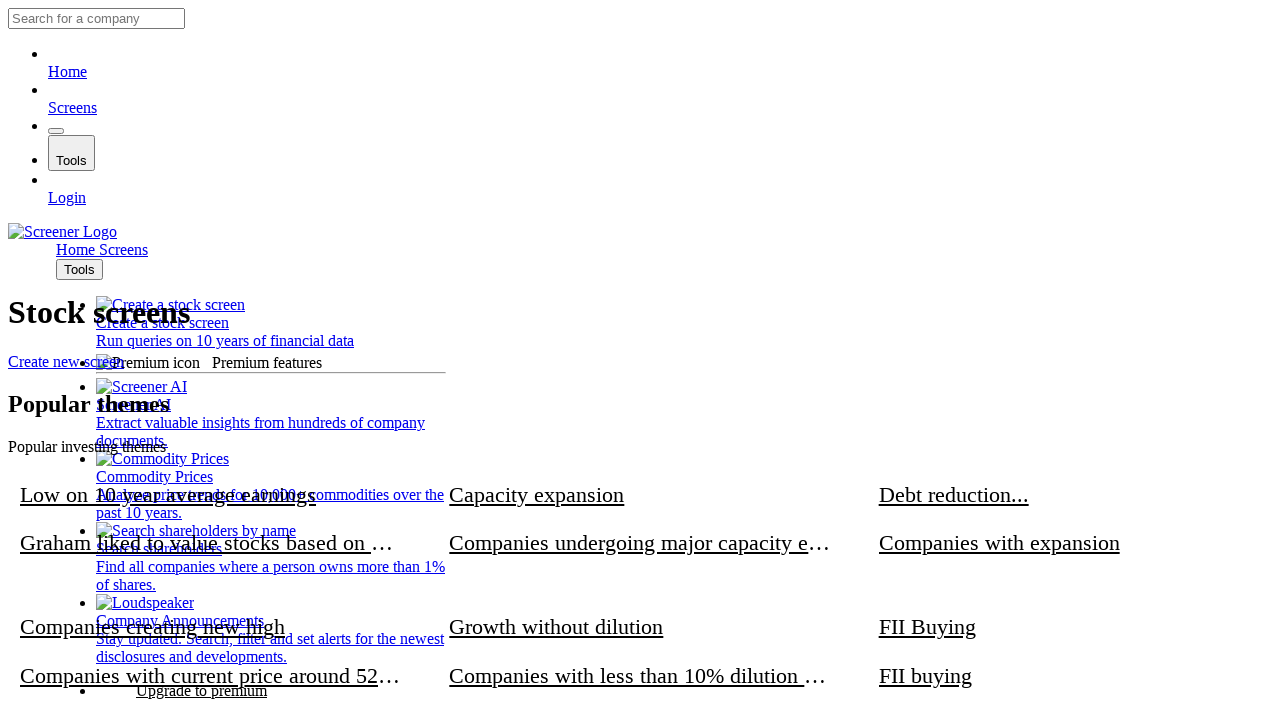

Explore page loaded with screen items visible
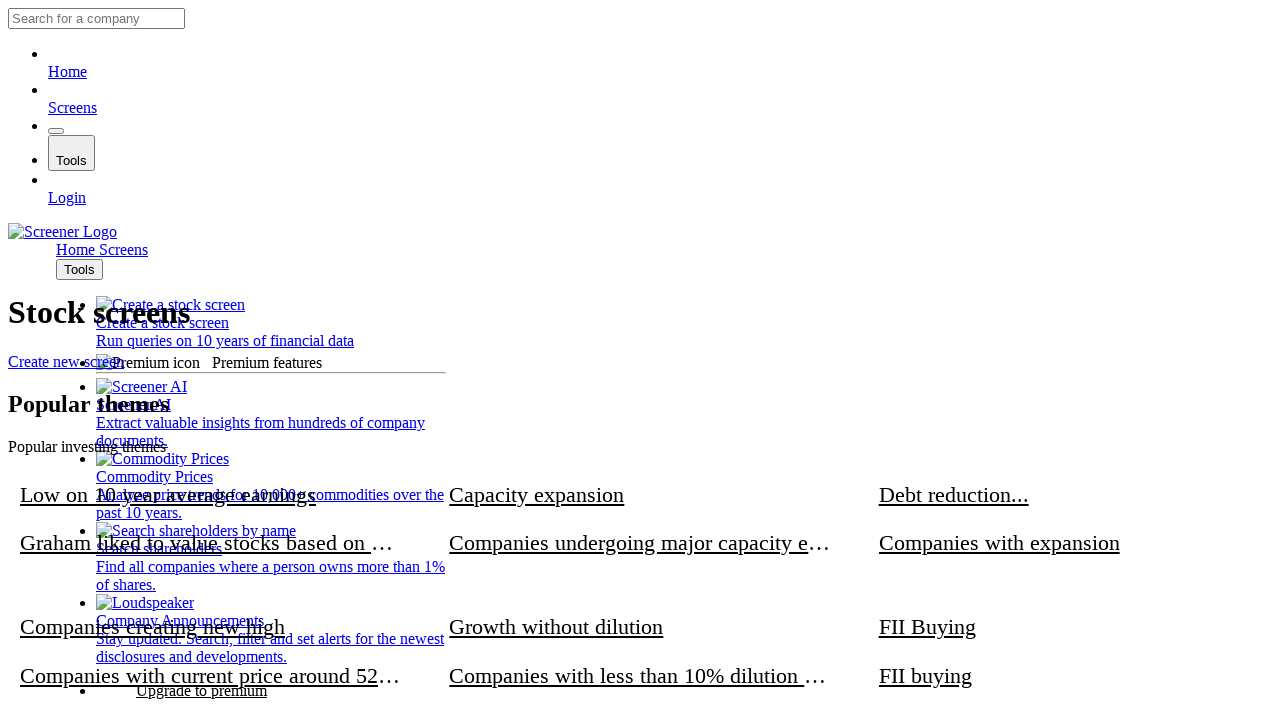

Found 32 stock screen links available
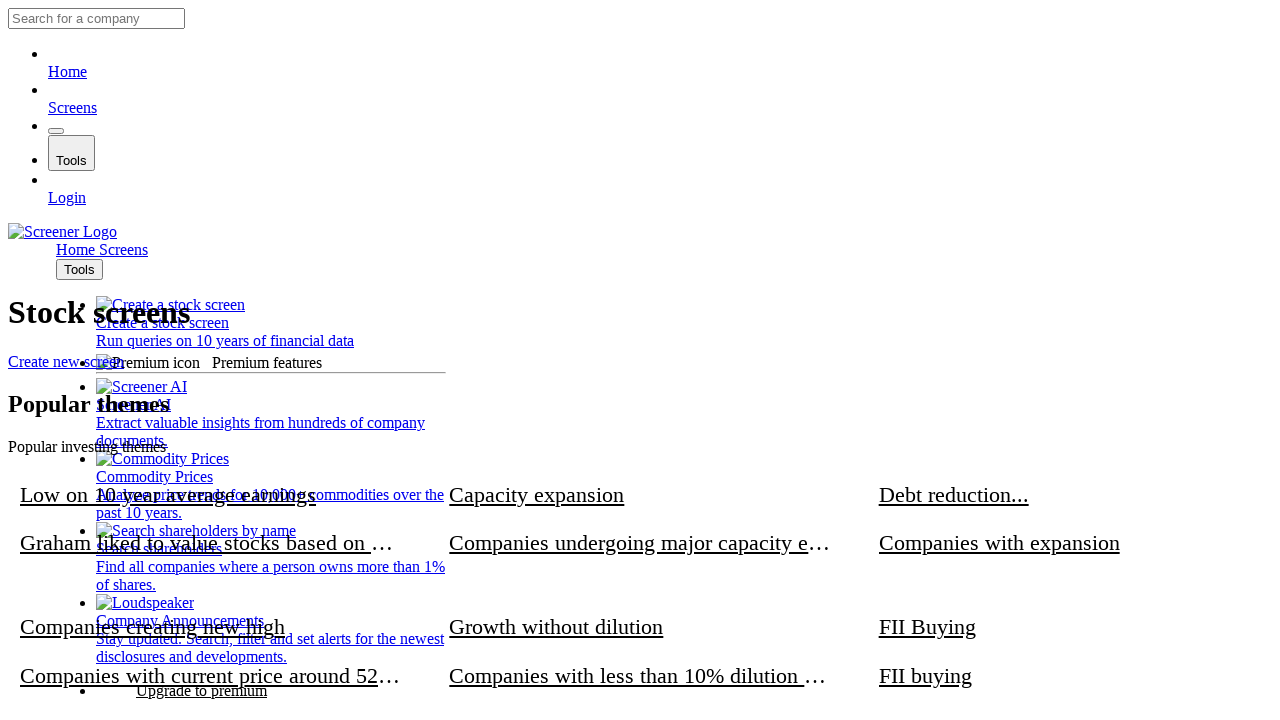

Clicked screen link 1 at (211, 530) on .screen-items a >> nth=0
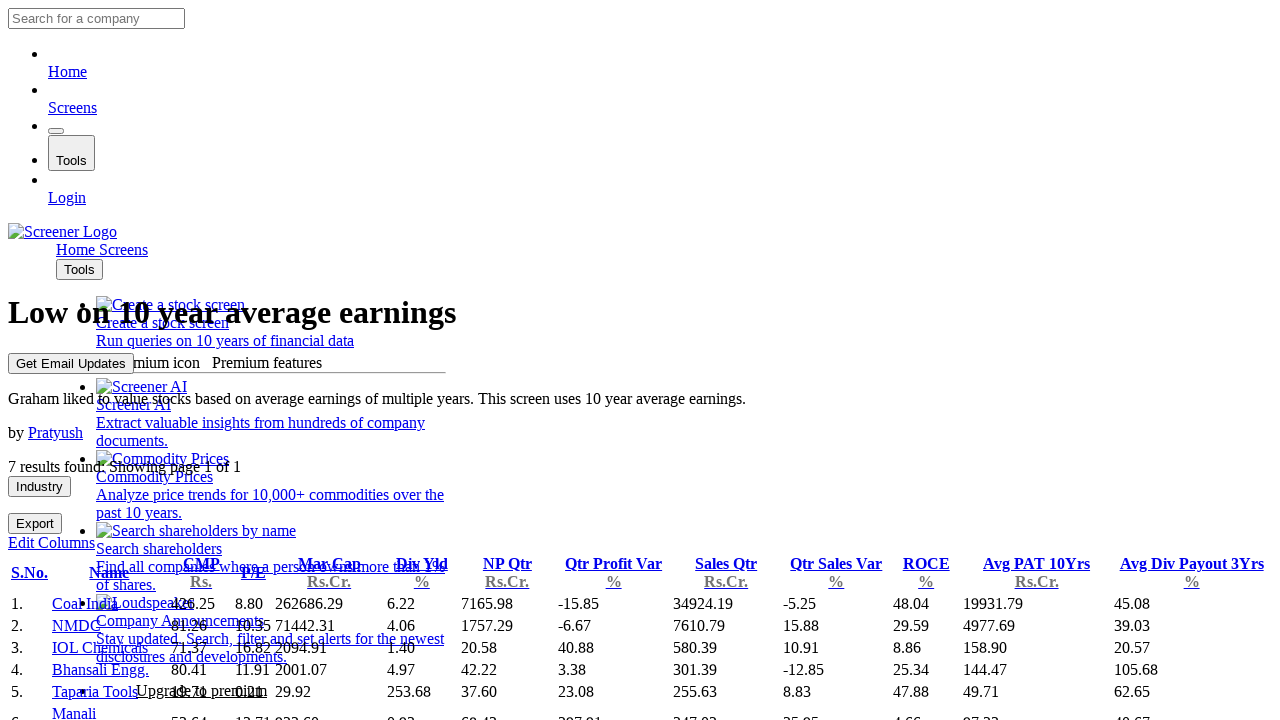

Screen 1 page fully loaded
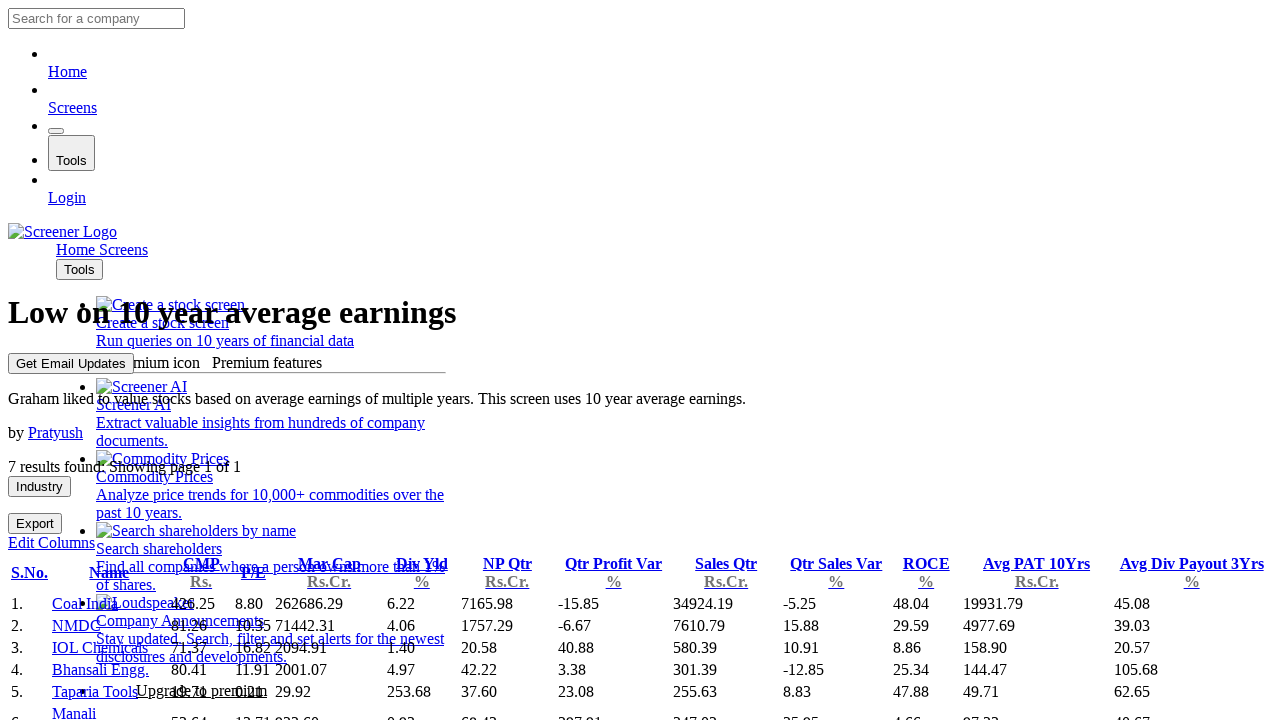

Navigated back from screen 1
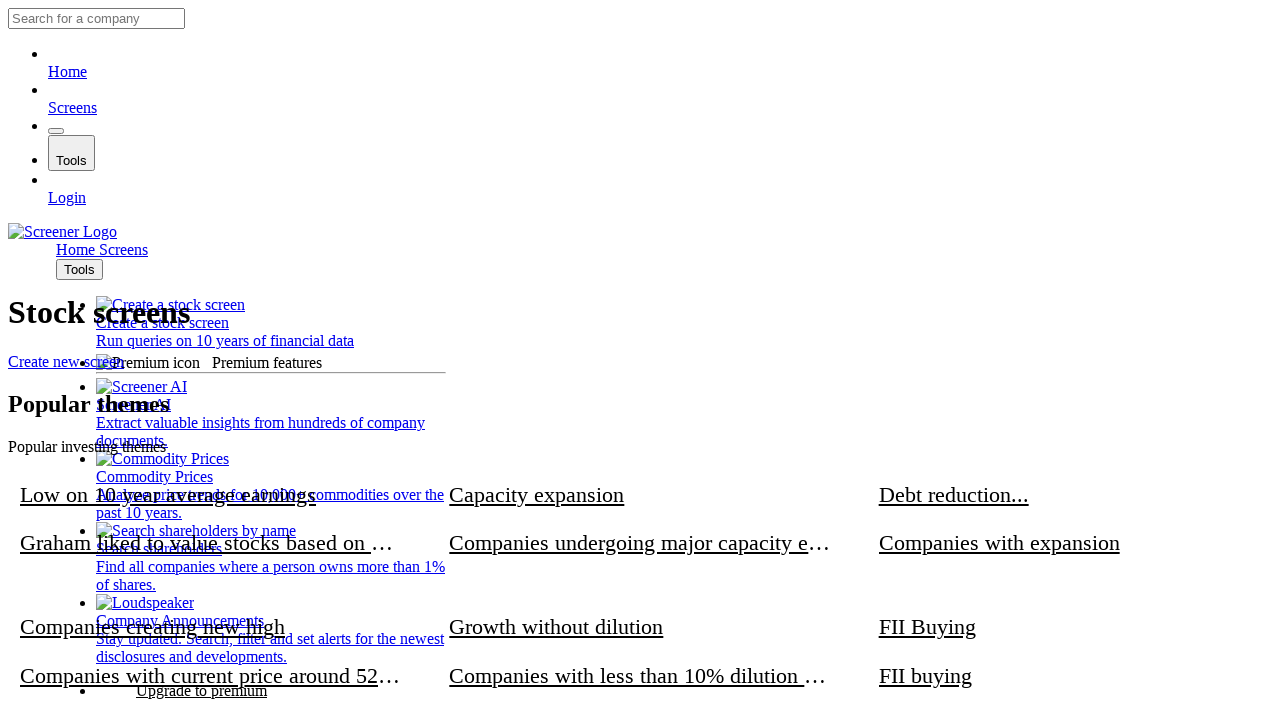

Explore page reloaded after navigation back
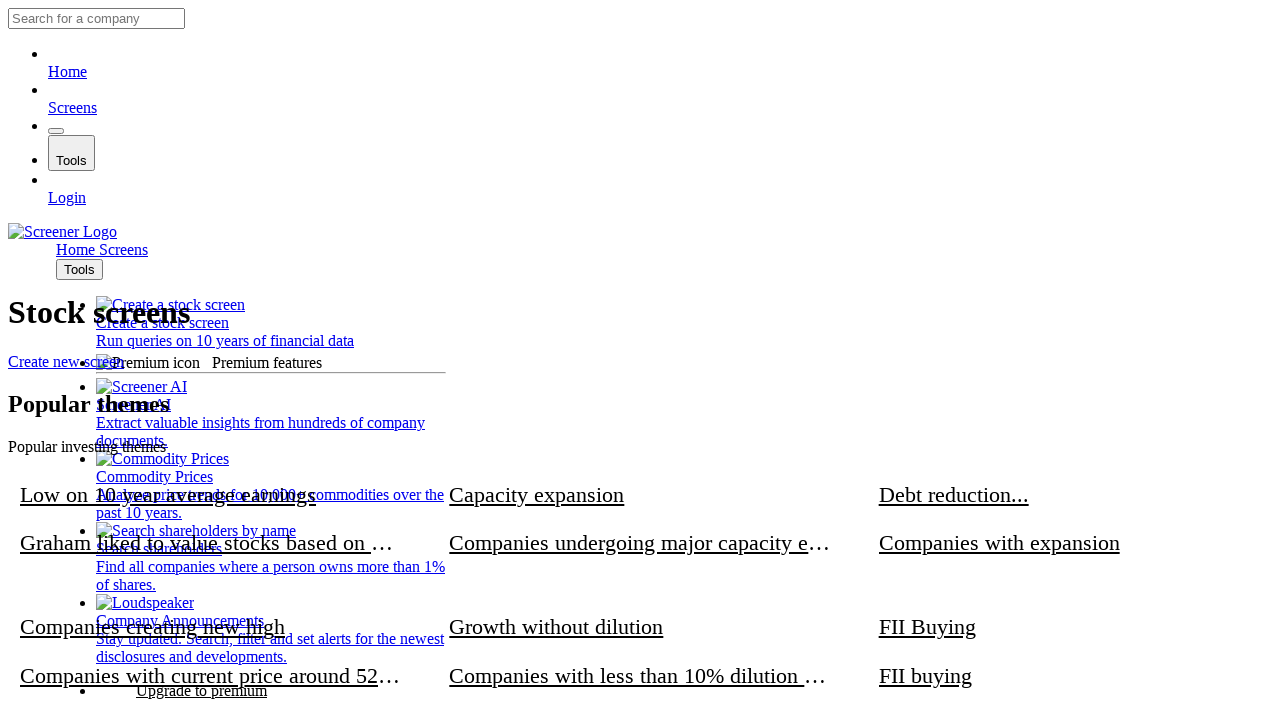

Clicked screen link 2 at (640, 530) on .screen-items a >> nth=1
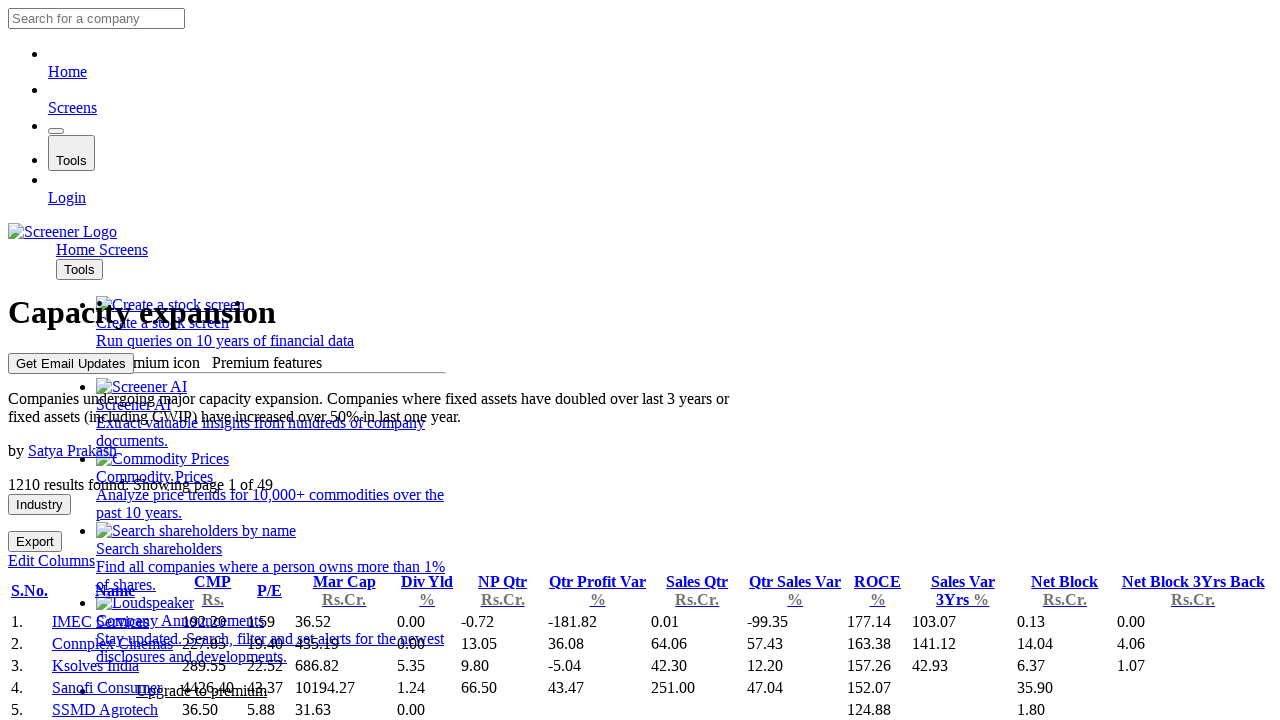

Screen 2 page fully loaded
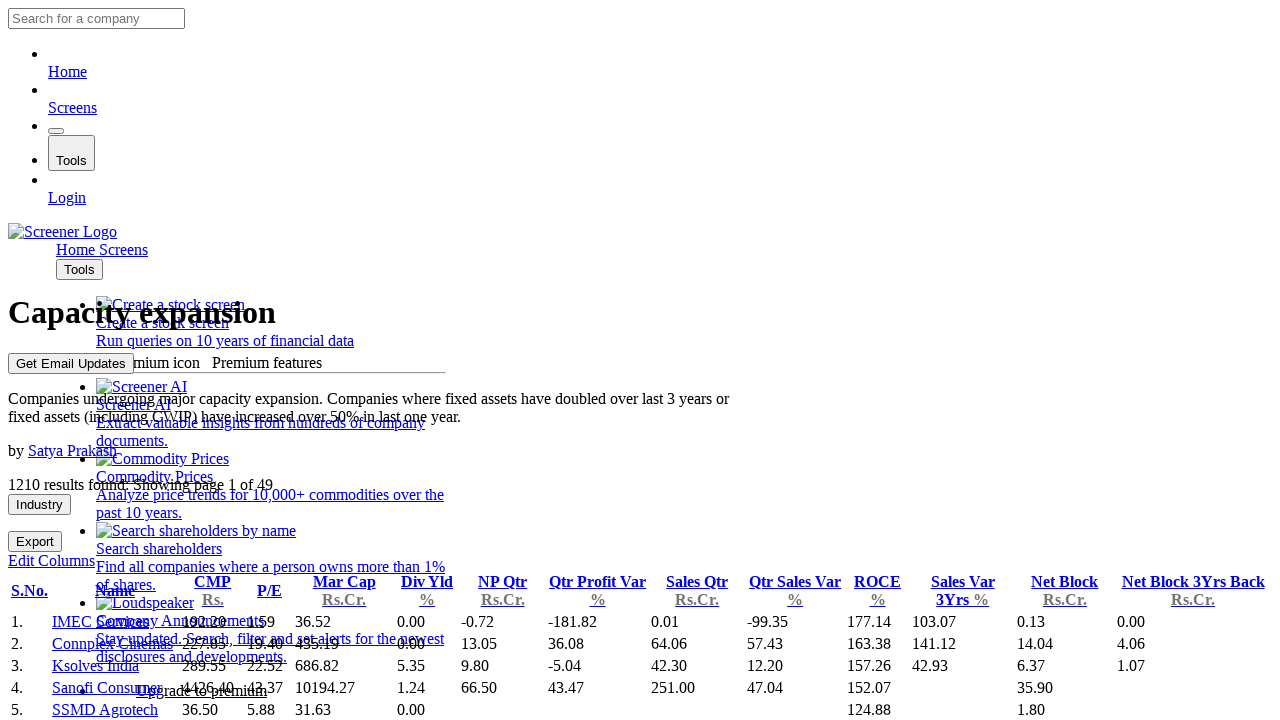

Navigated back from screen 2
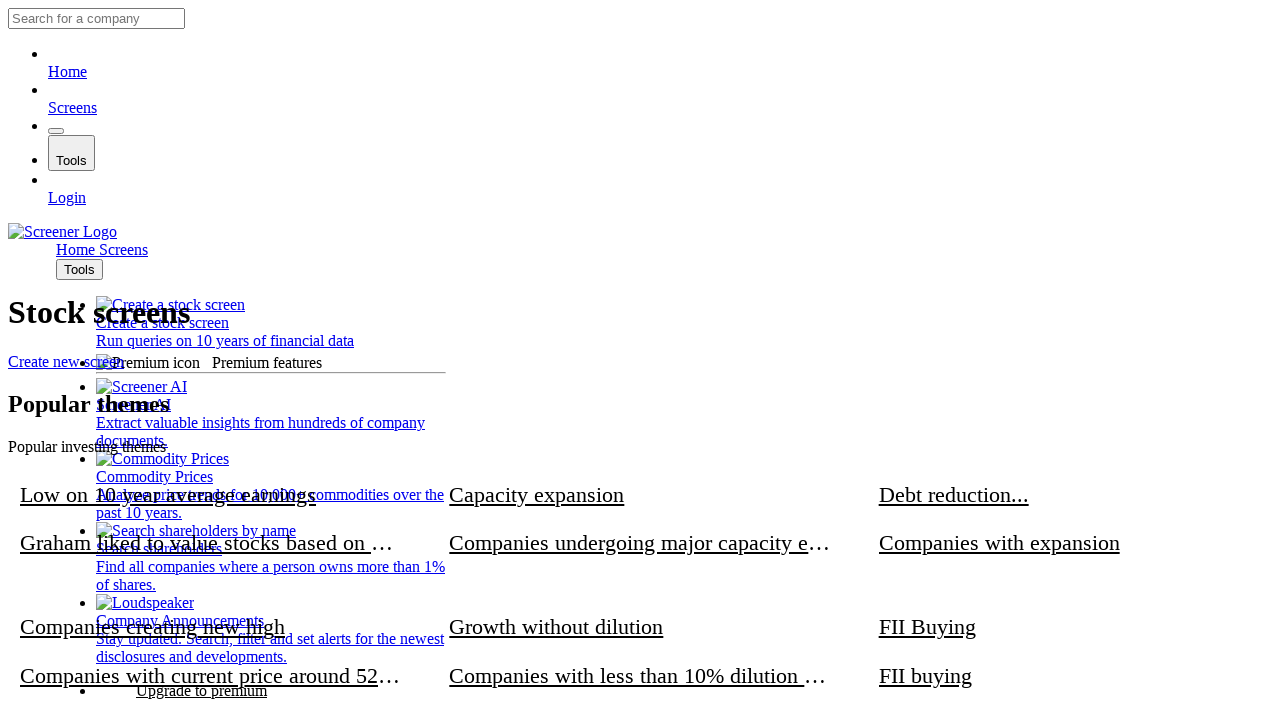

Explore page reloaded after navigation back
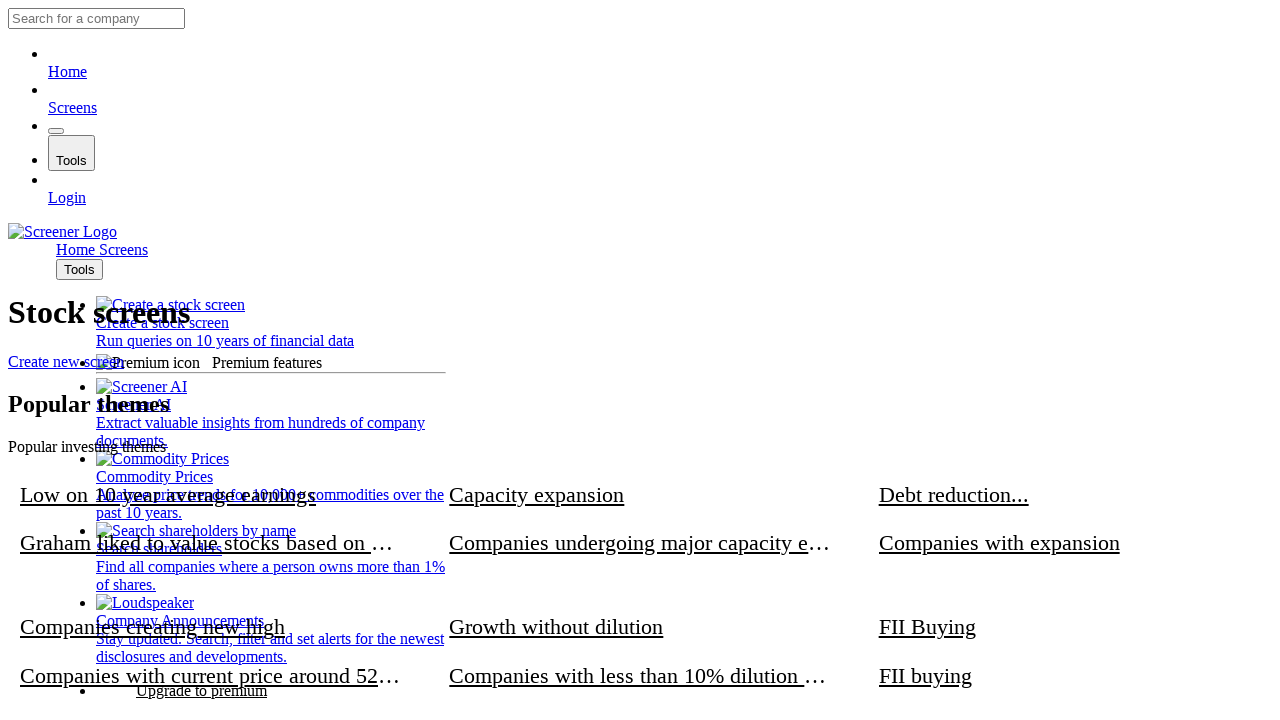

Clicked screen link 3 at (1069, 530) on .screen-items a >> nth=2
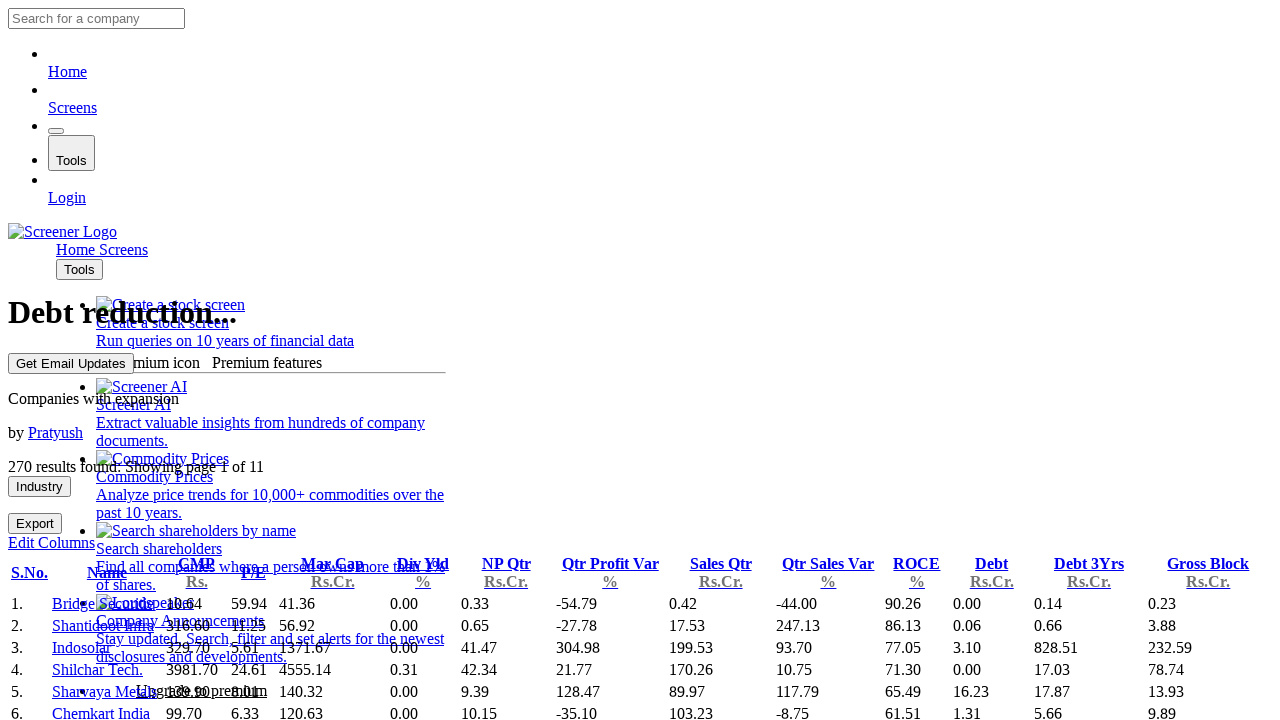

Screen 3 page fully loaded
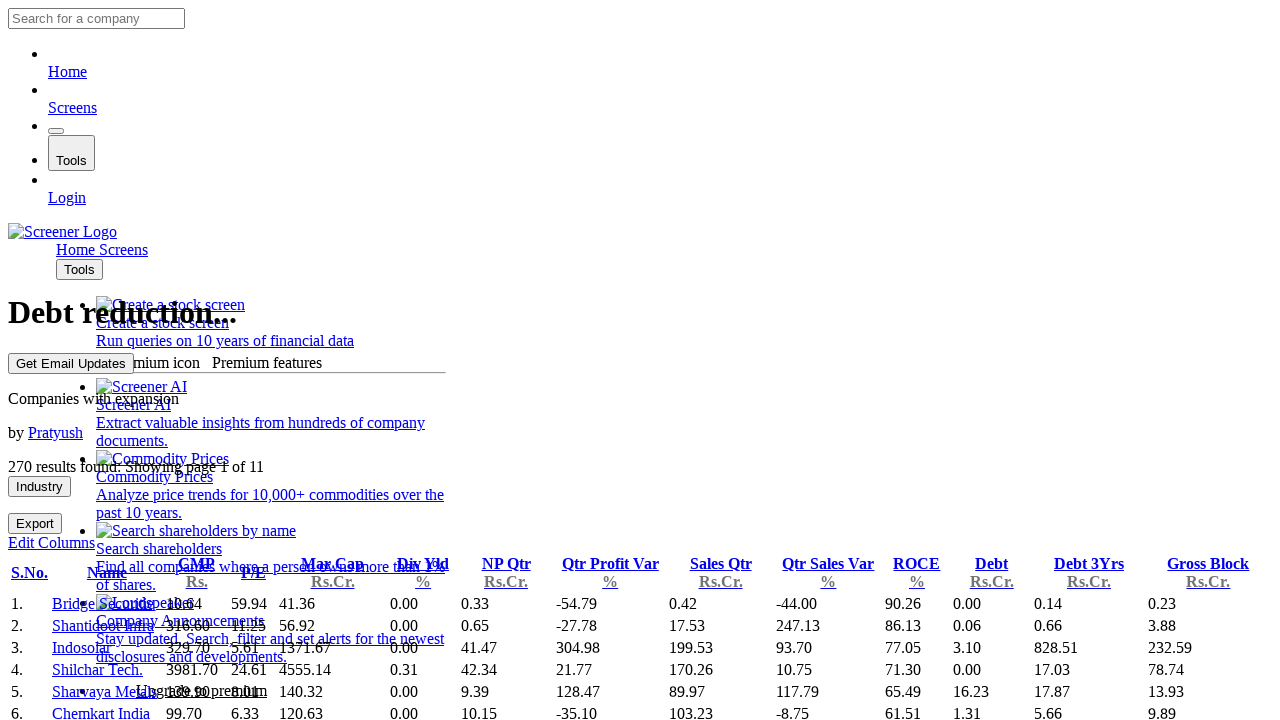

Navigated back from screen 3
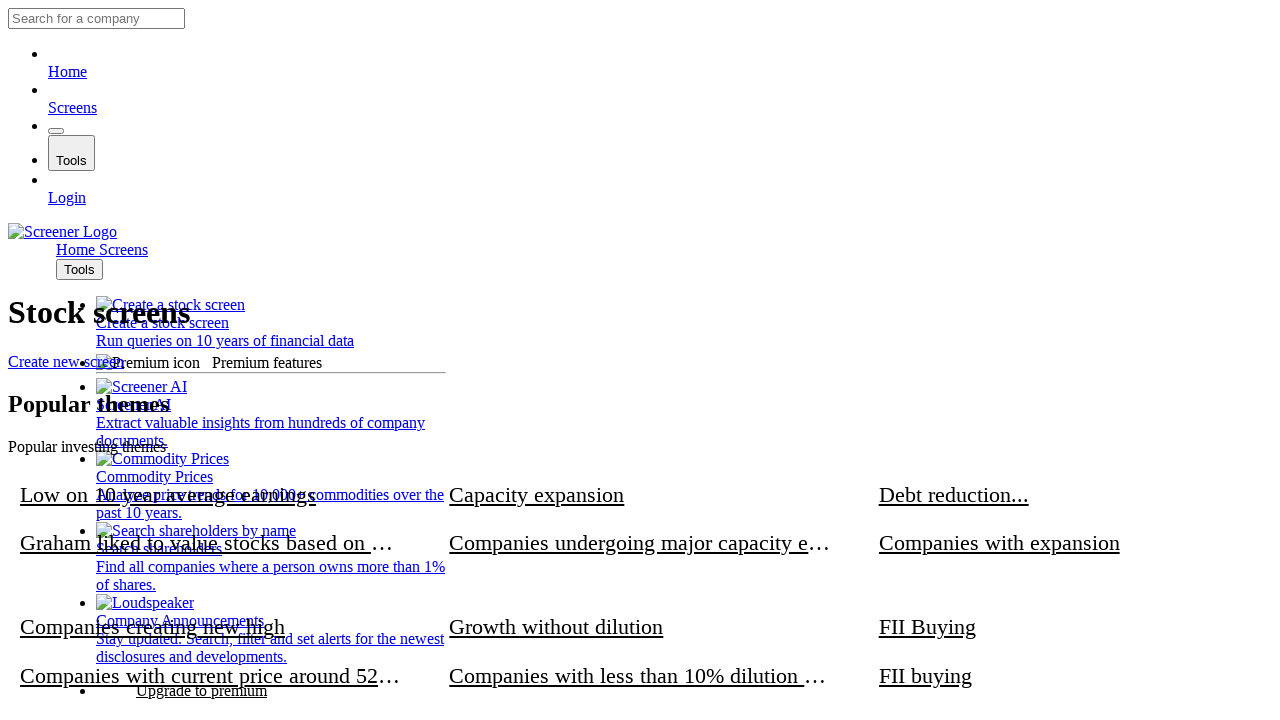

Explore page reloaded after navigation back
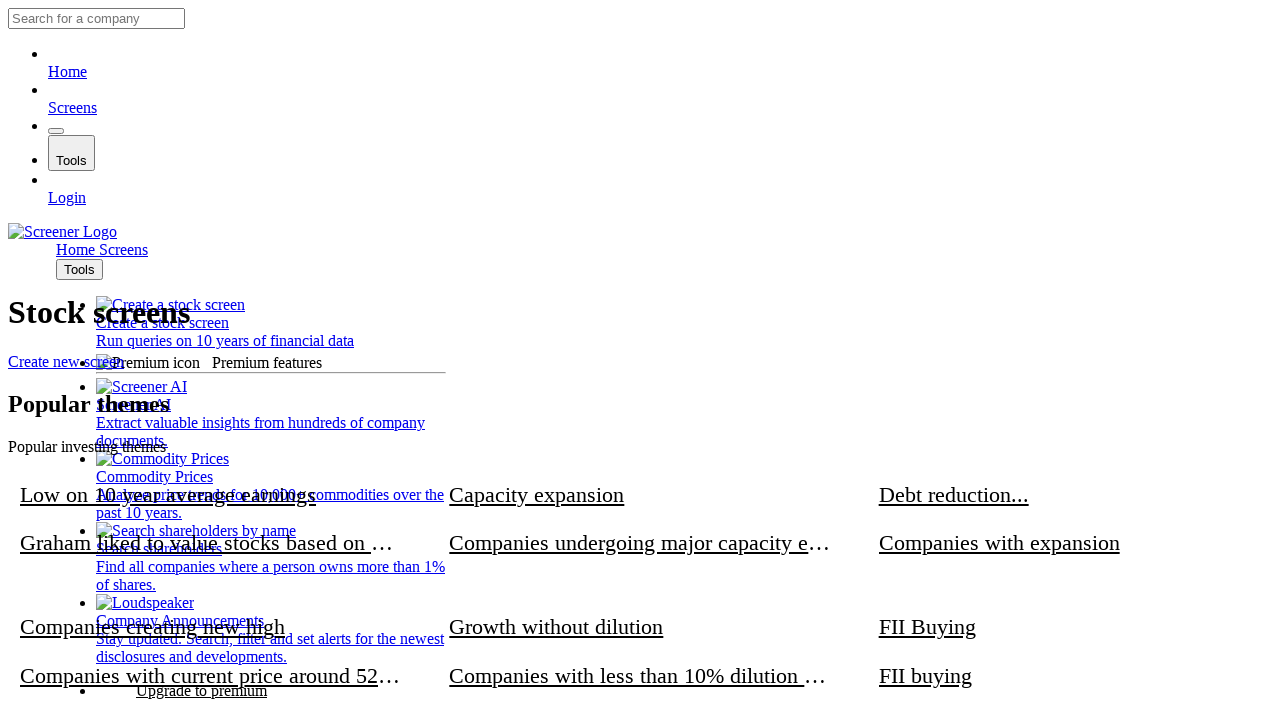

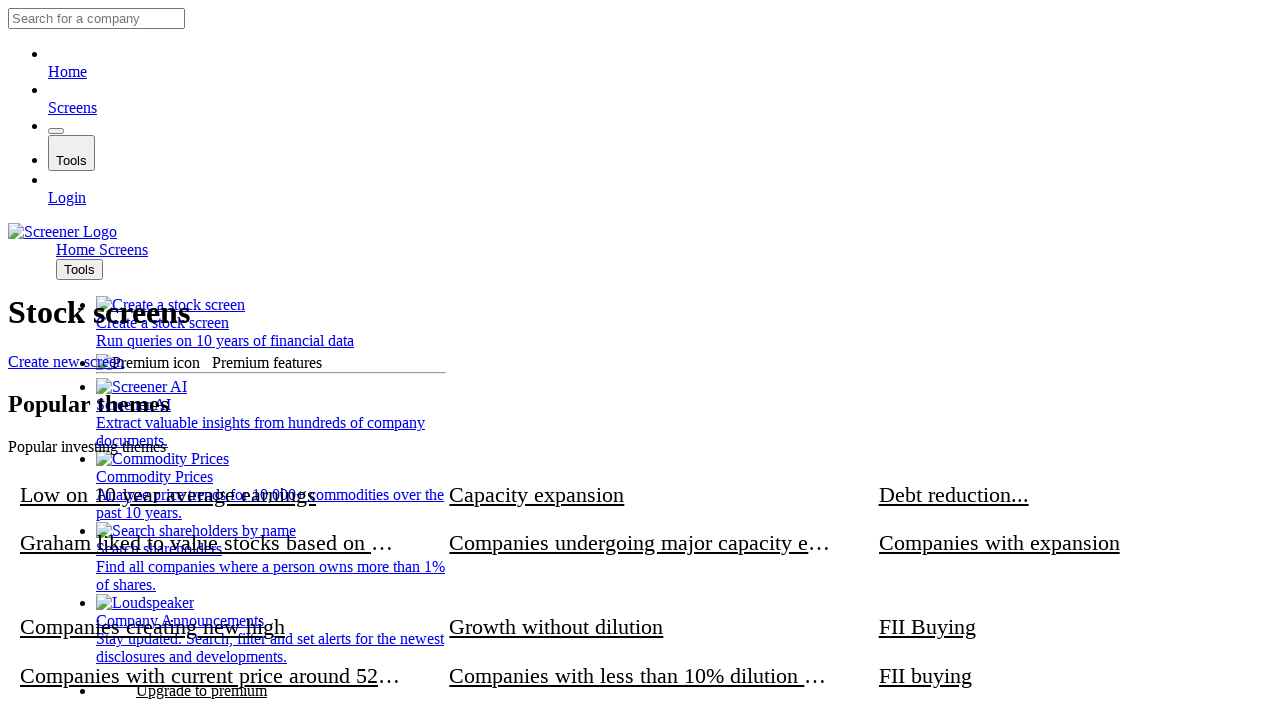